Tests adding a new record to the Web Tables by filling in all registration form fields and submitting

Starting URL: https://demoqa.com/

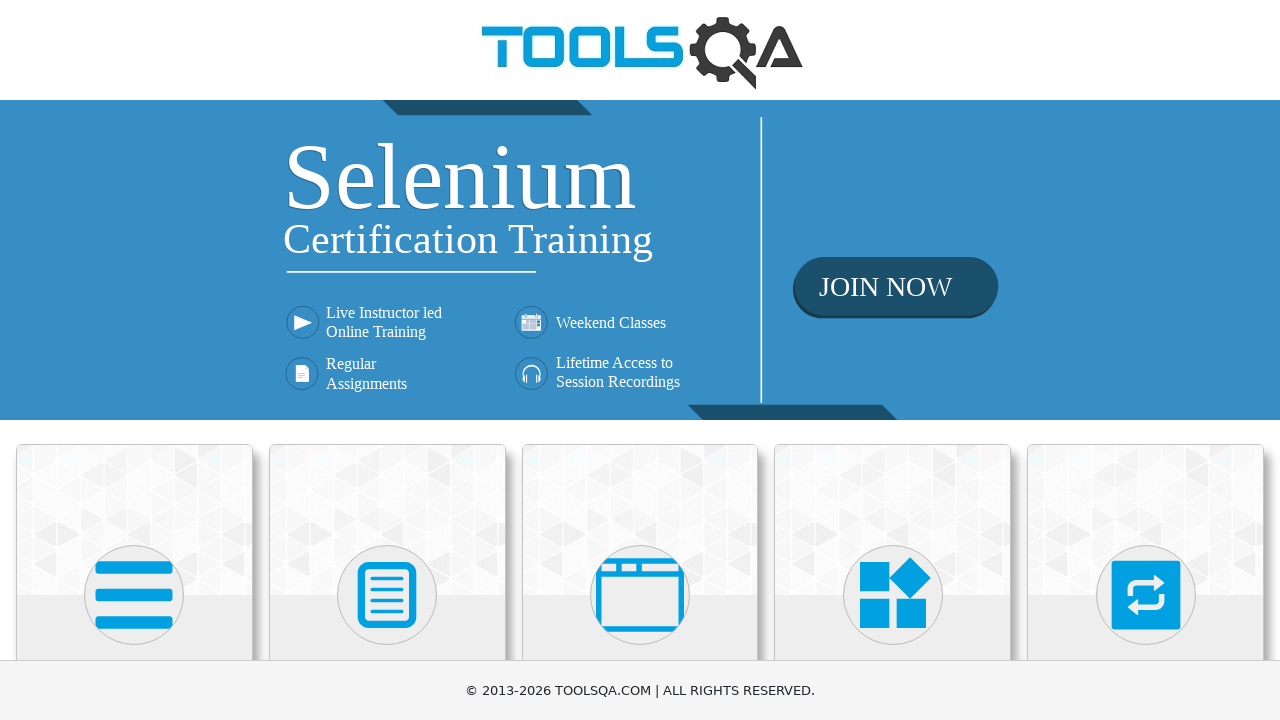

Clicked on Elements section at (134, 360) on text=Elements
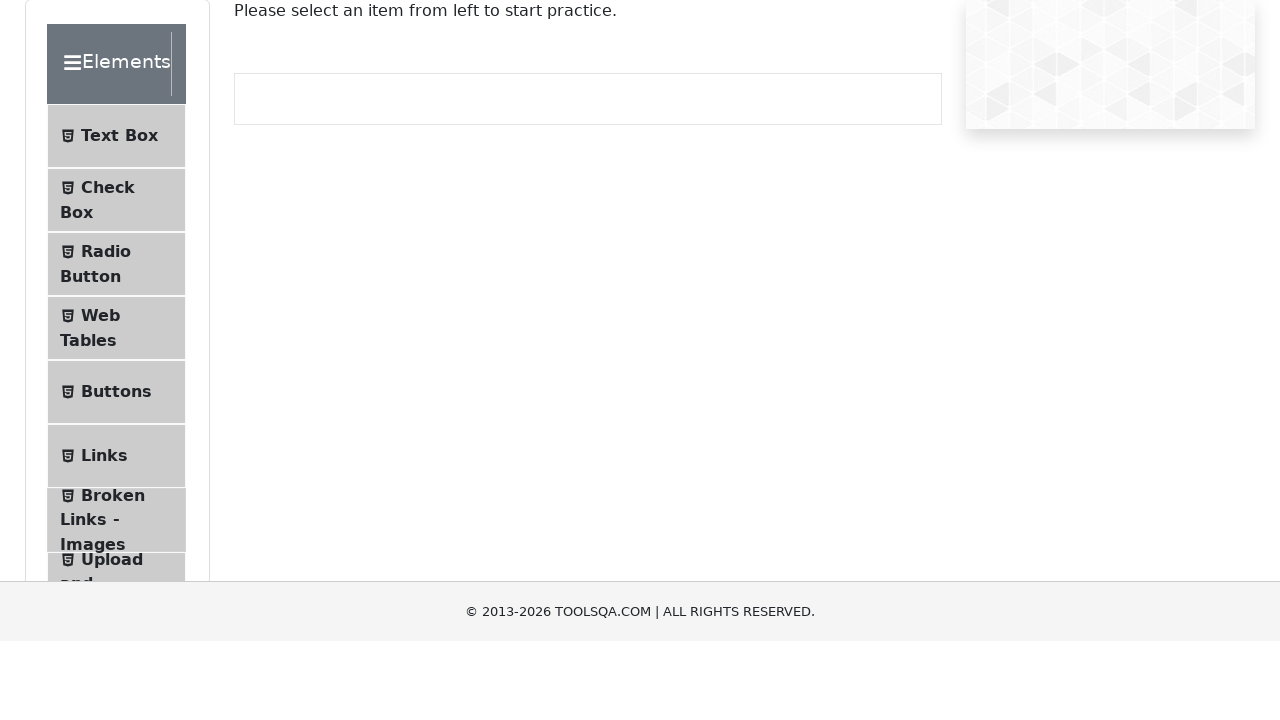

Clicked on Web Tables menu item at (100, 440) on text=Web Tables
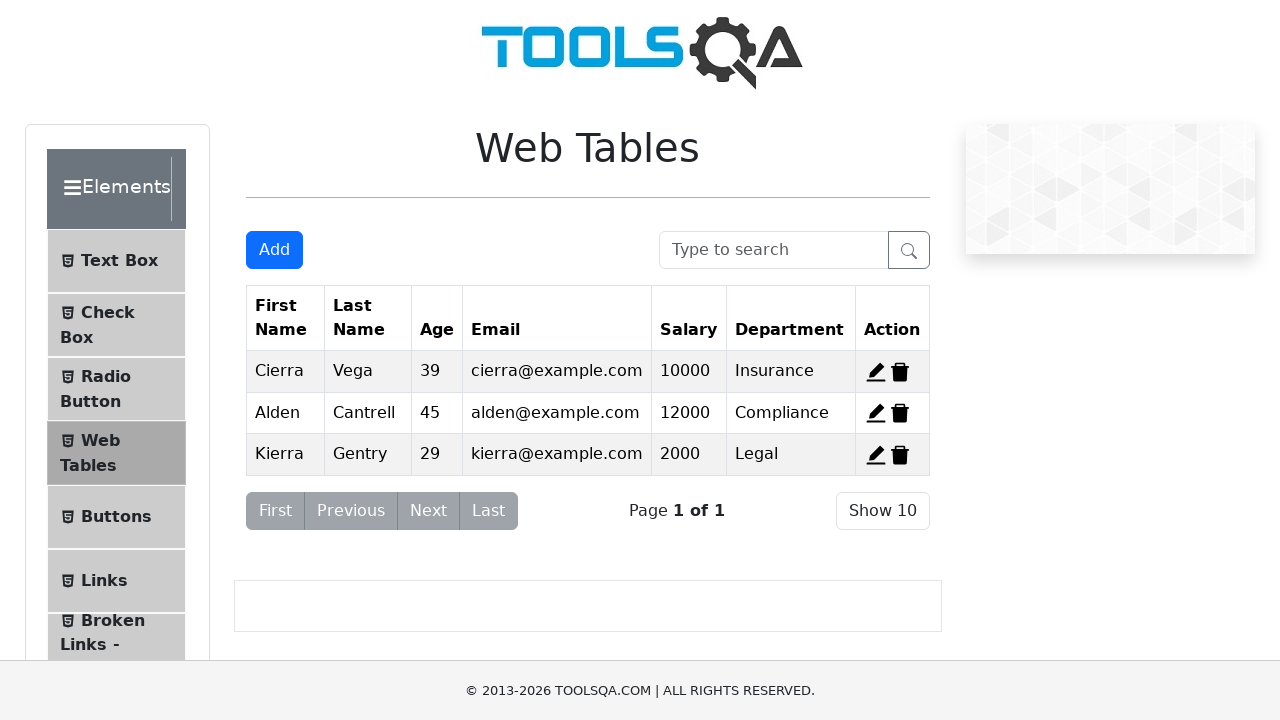

Clicked Add button to open registration form at (274, 250) on #addNewRecordButton
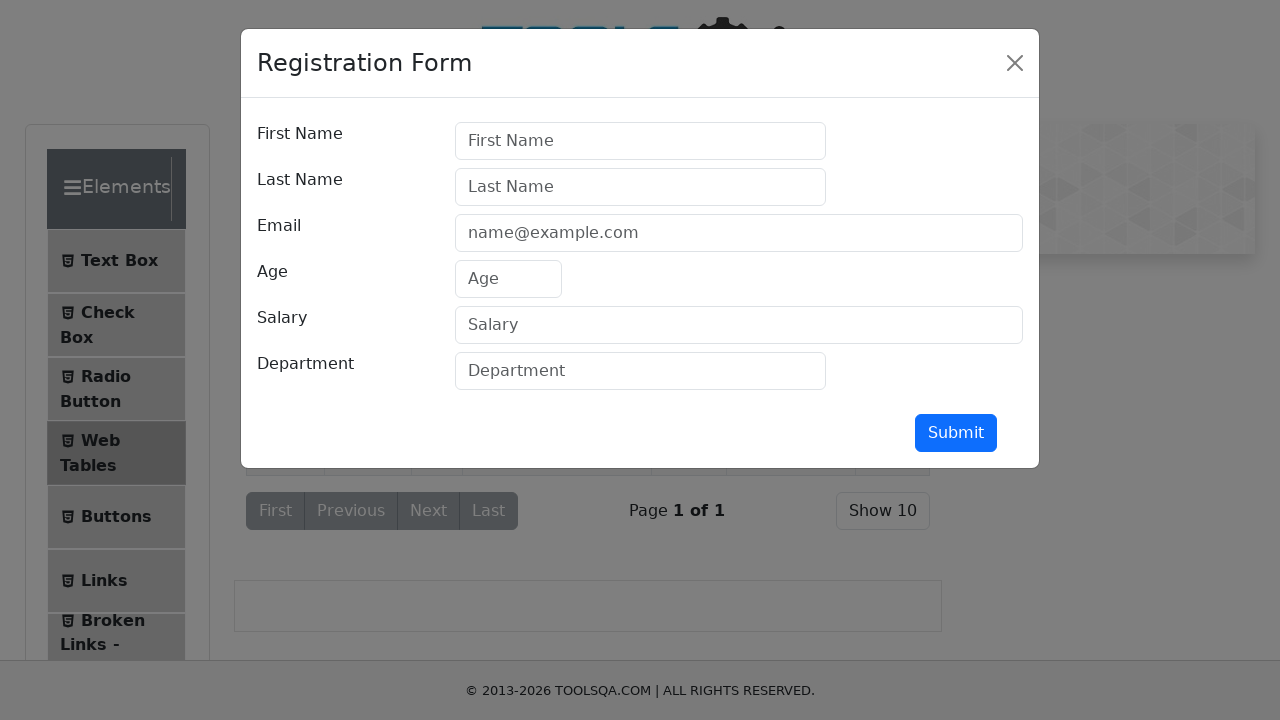

Filled firstName field with 'Topgun' on #firstName
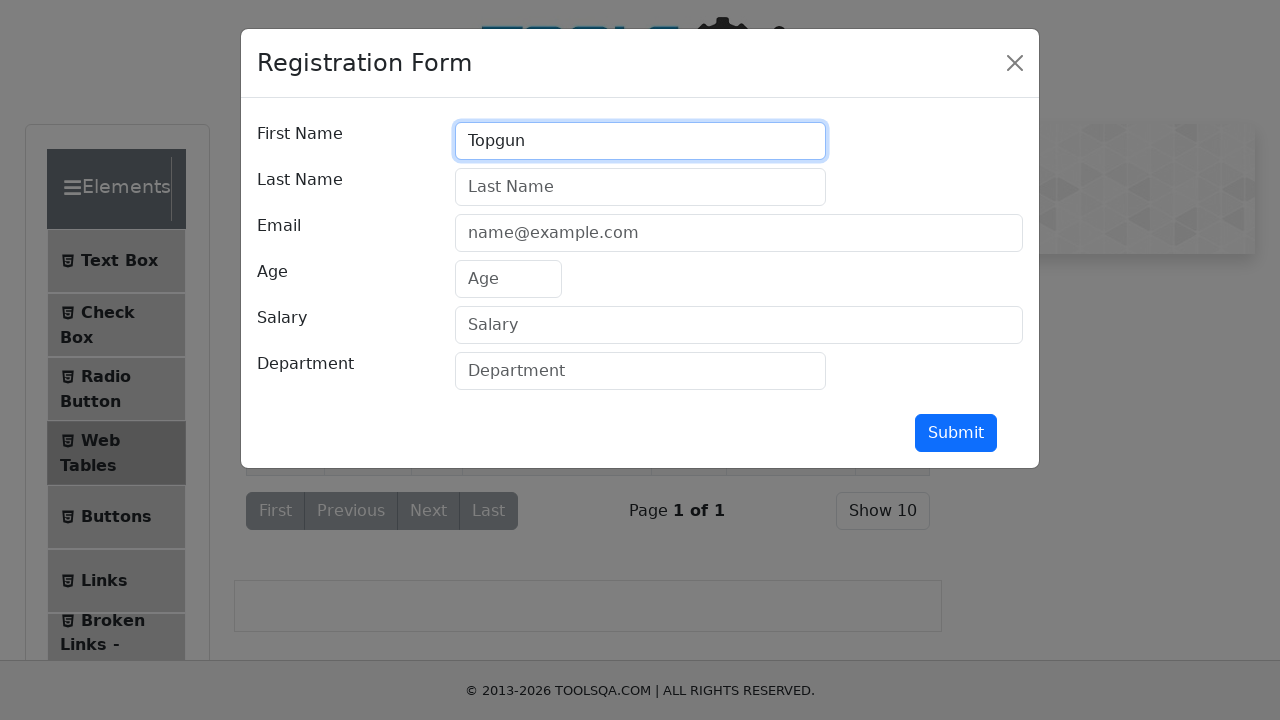

Filled lastName field with 'Maverick' on #lastName
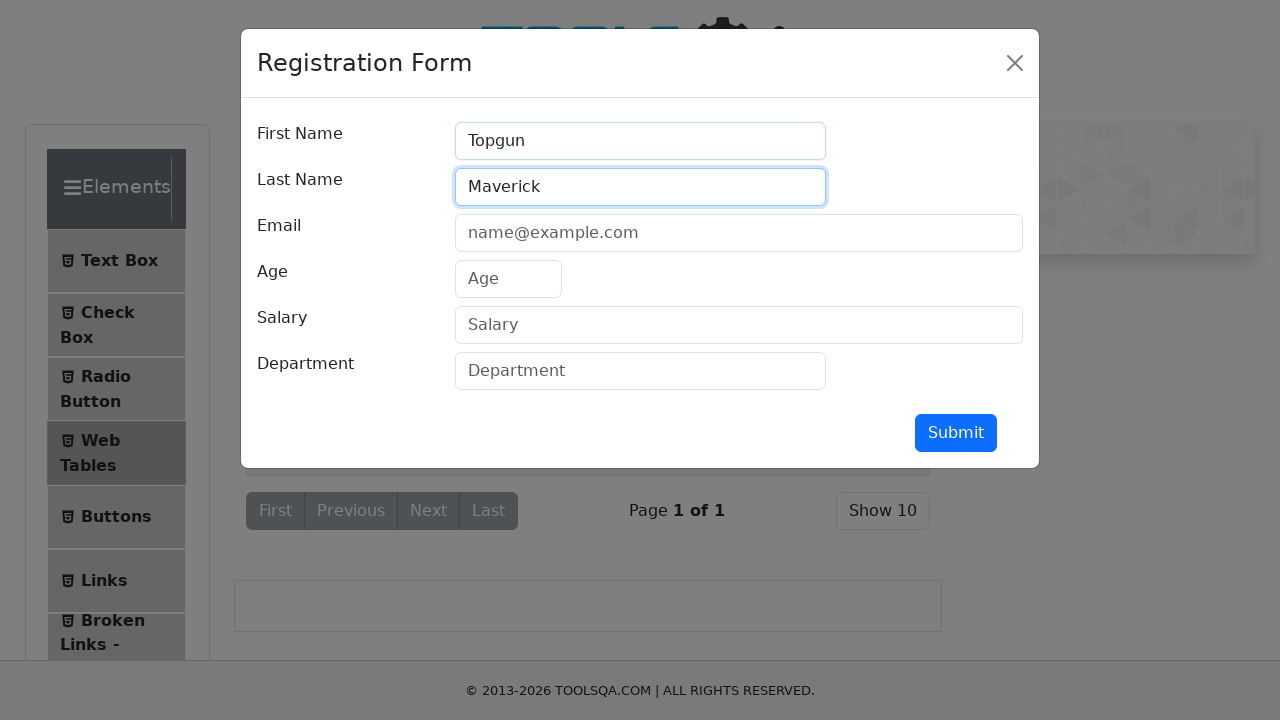

Filled userEmail field with 'maverick@gmail.com' on #userEmail
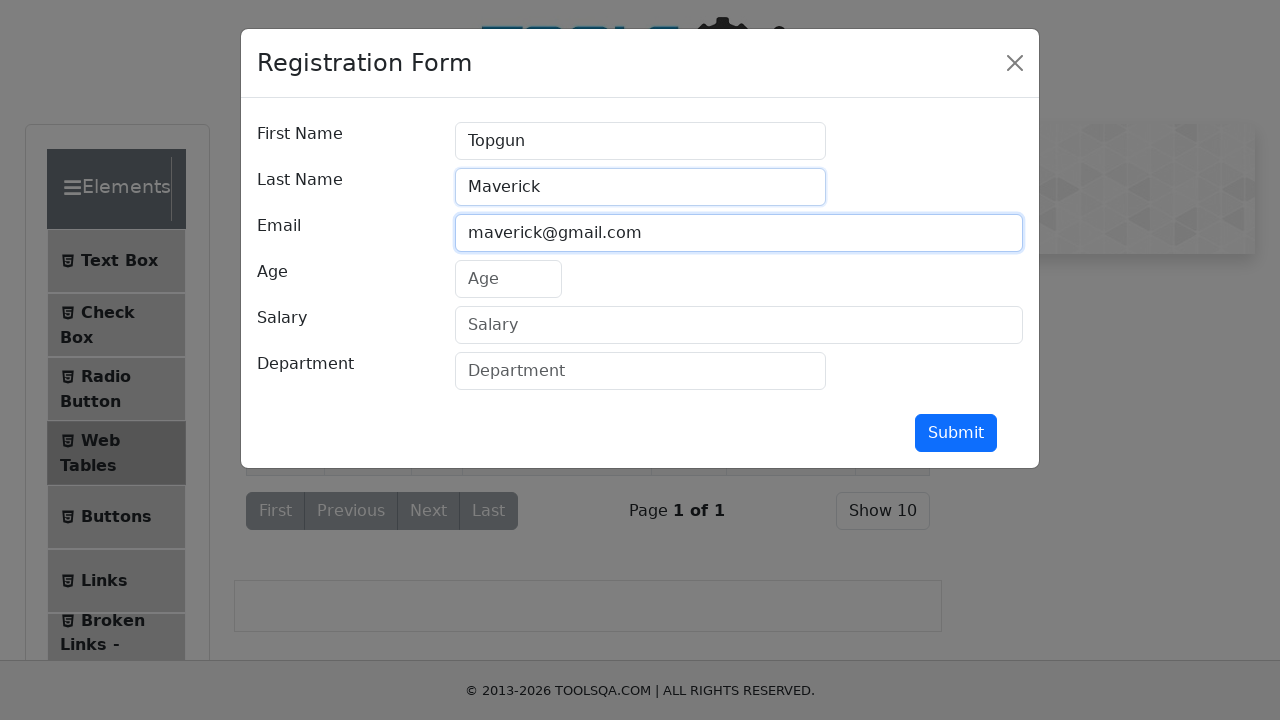

Filled age field with '30' on #age
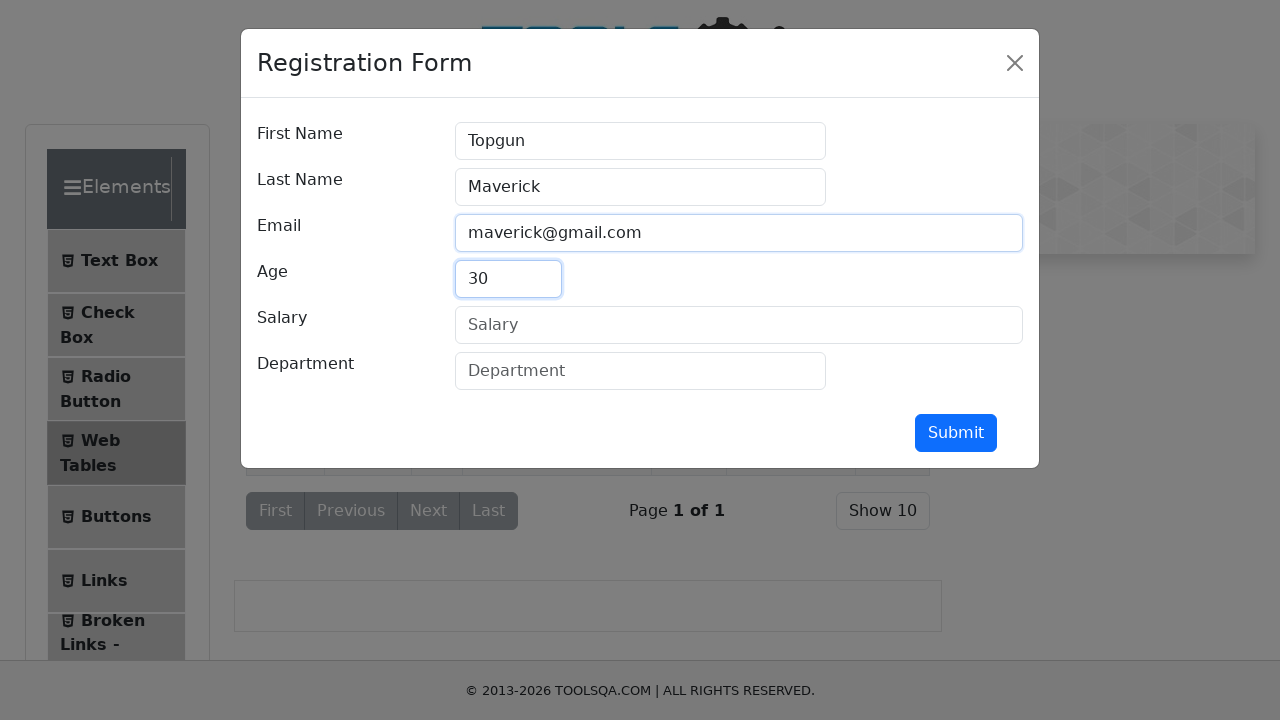

Filled salary field with '30000' on #salary
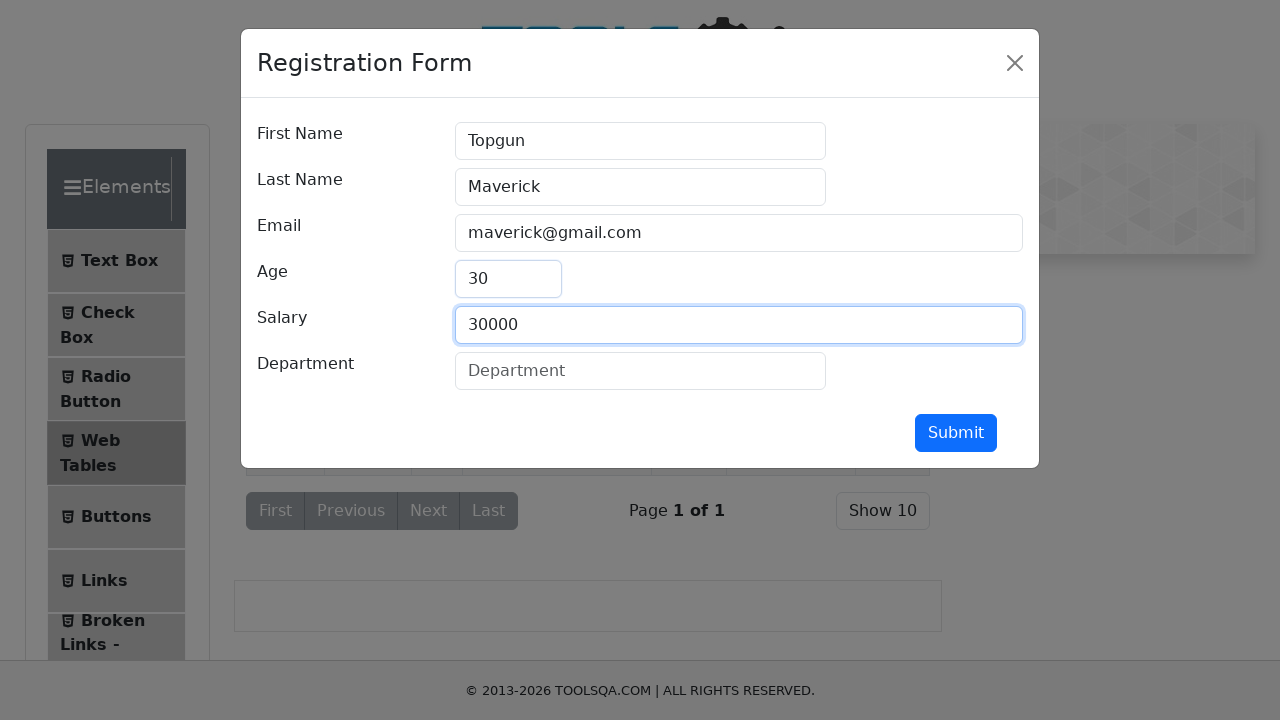

Filled department field with 'Developer' on #department
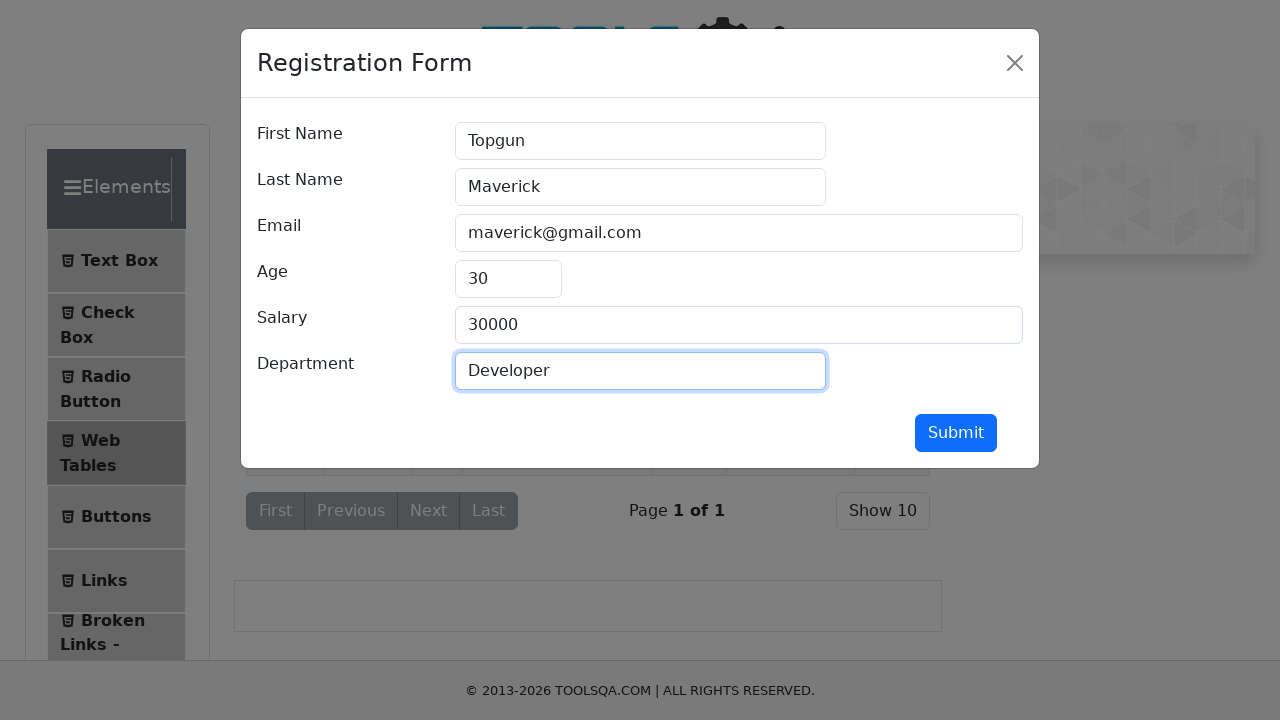

Clicked submit button to add new record at (956, 433) on #submit
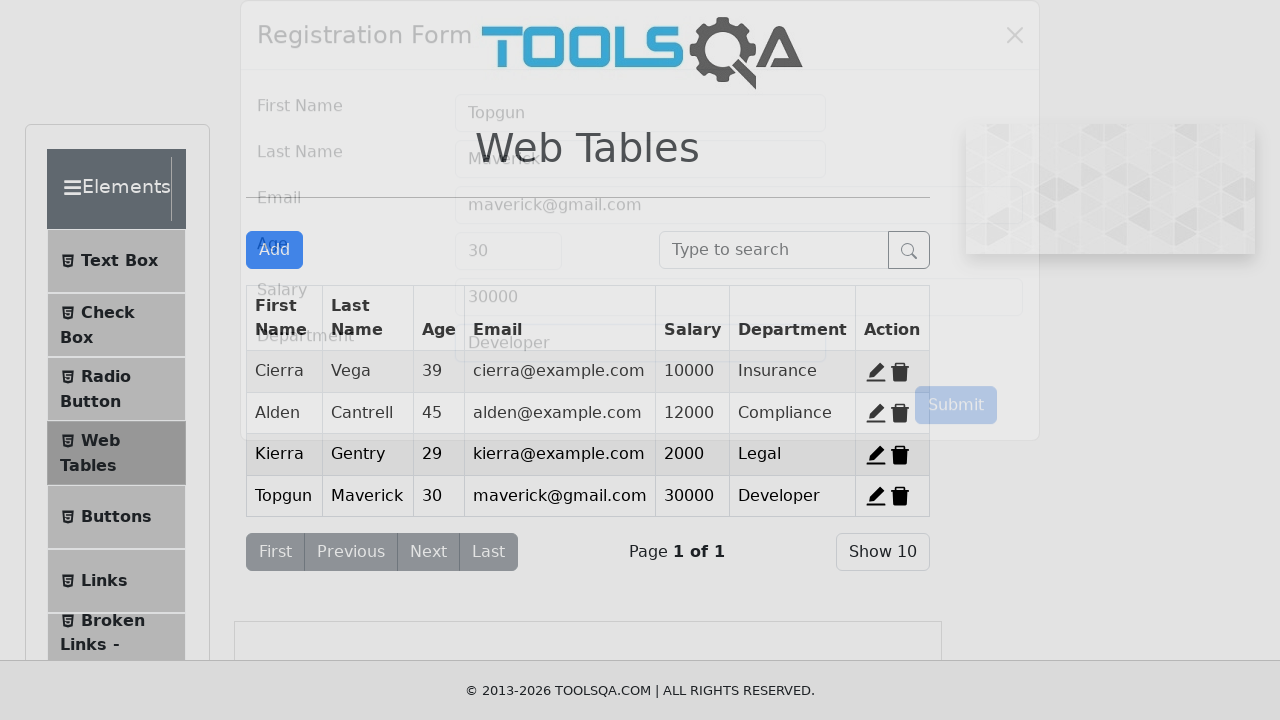

New record with name 'Topgun' appeared in the Web Tables
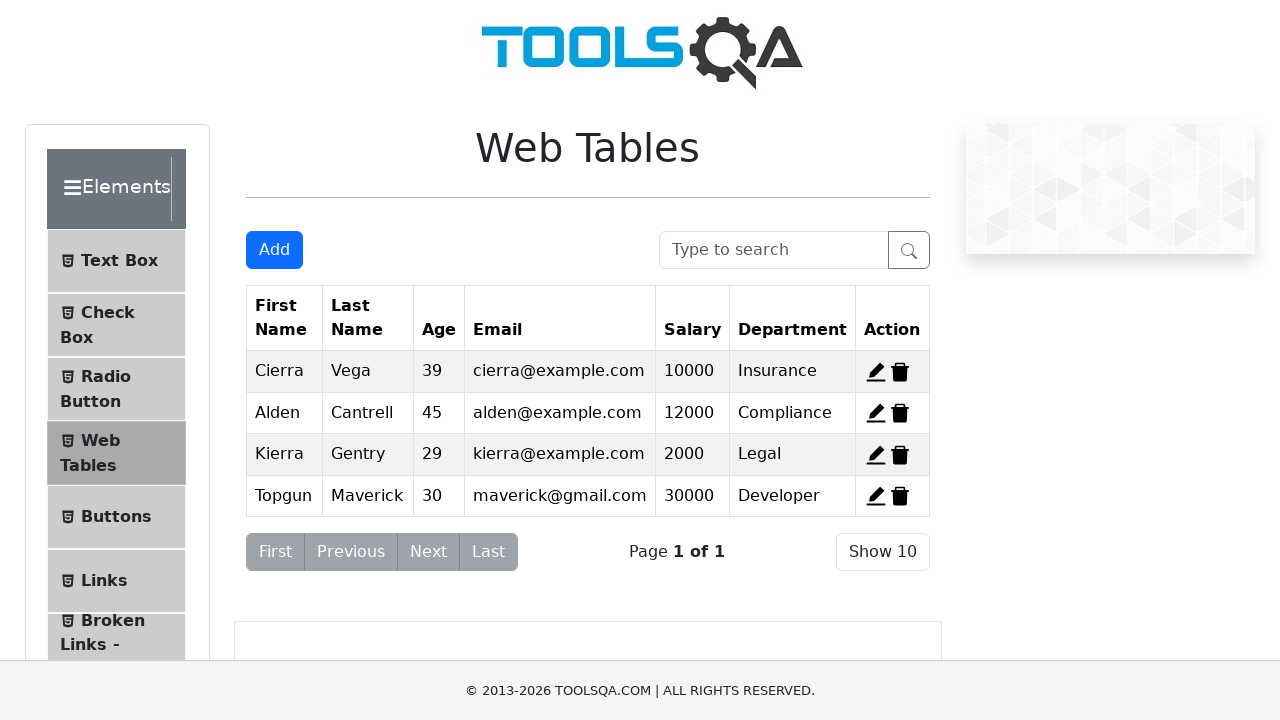

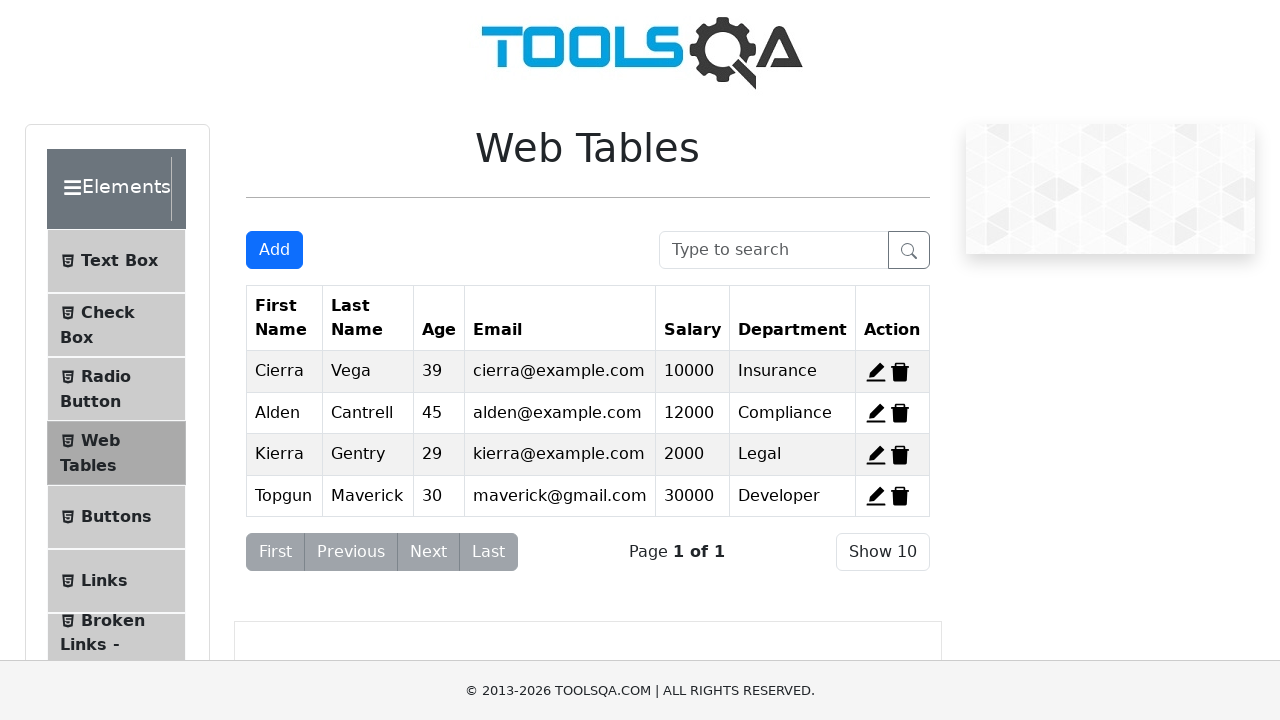